Tests JavaScript alert functionality by triggering immediate and delayed alerts, then accepting them

Starting URL: https://demoqa.com/alerts

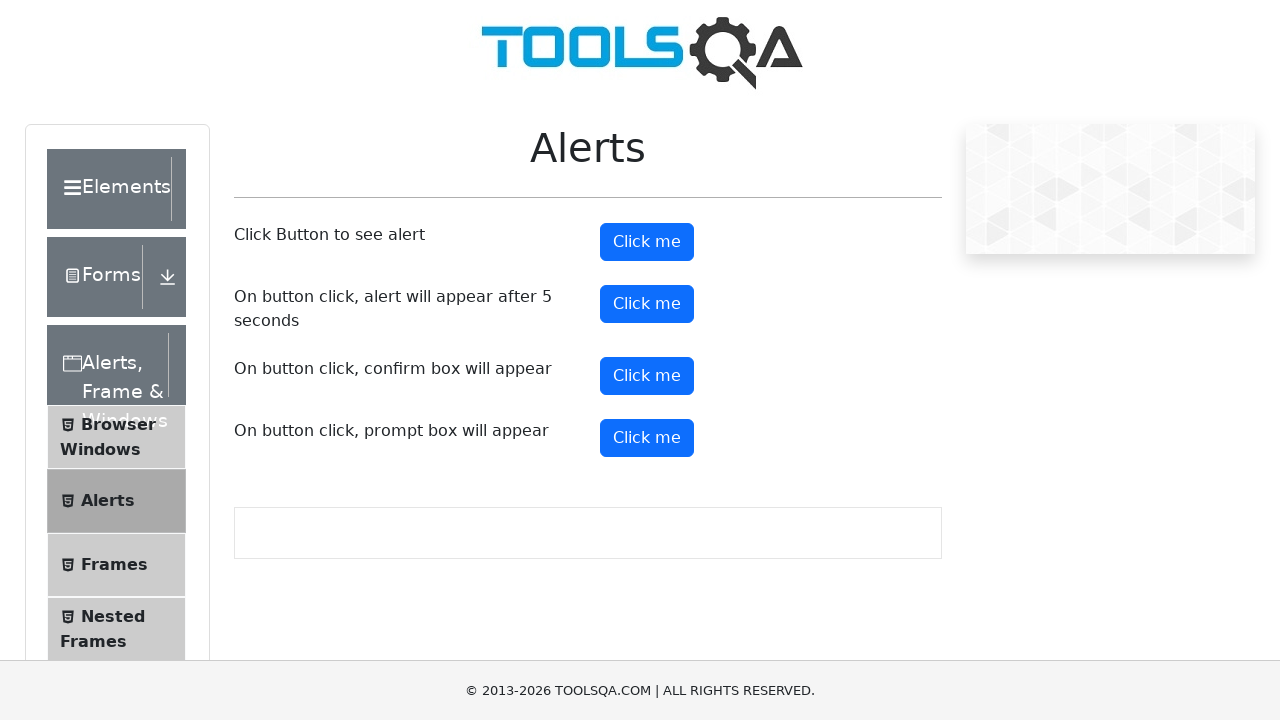

Clicked button to trigger immediate alert at (647, 242) on #alertButton
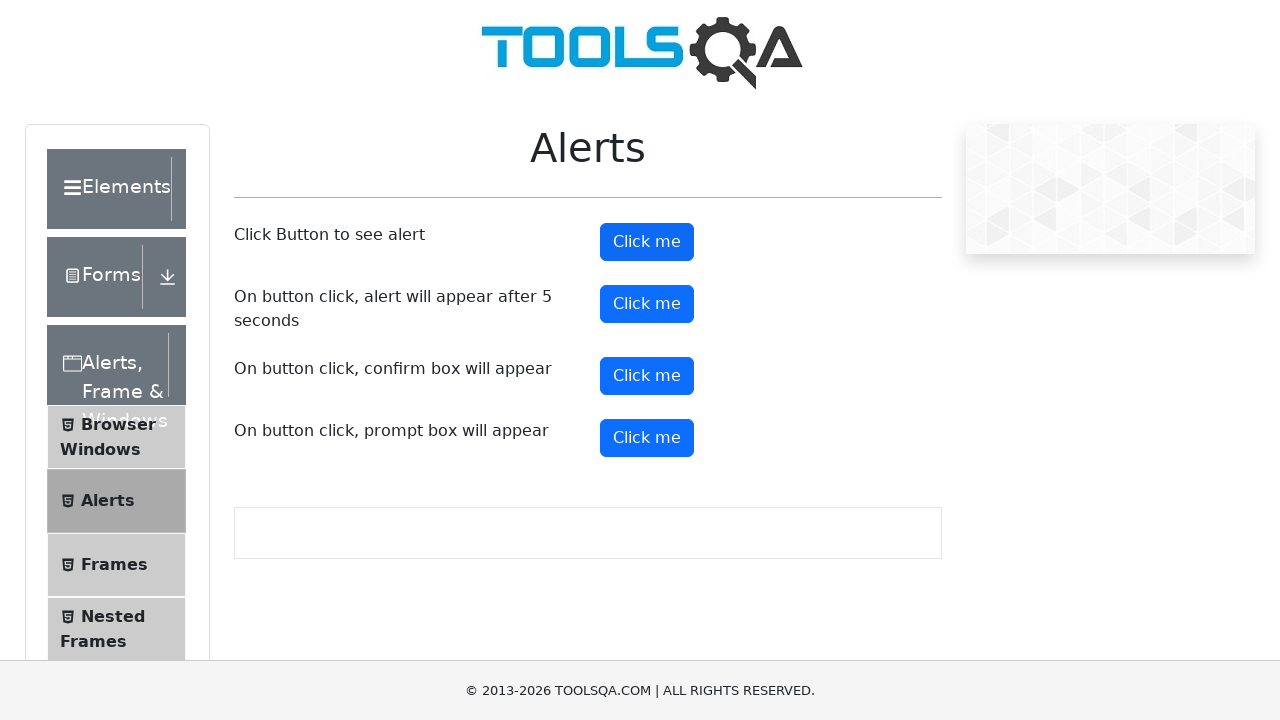

Set up dialog handler to accept alerts
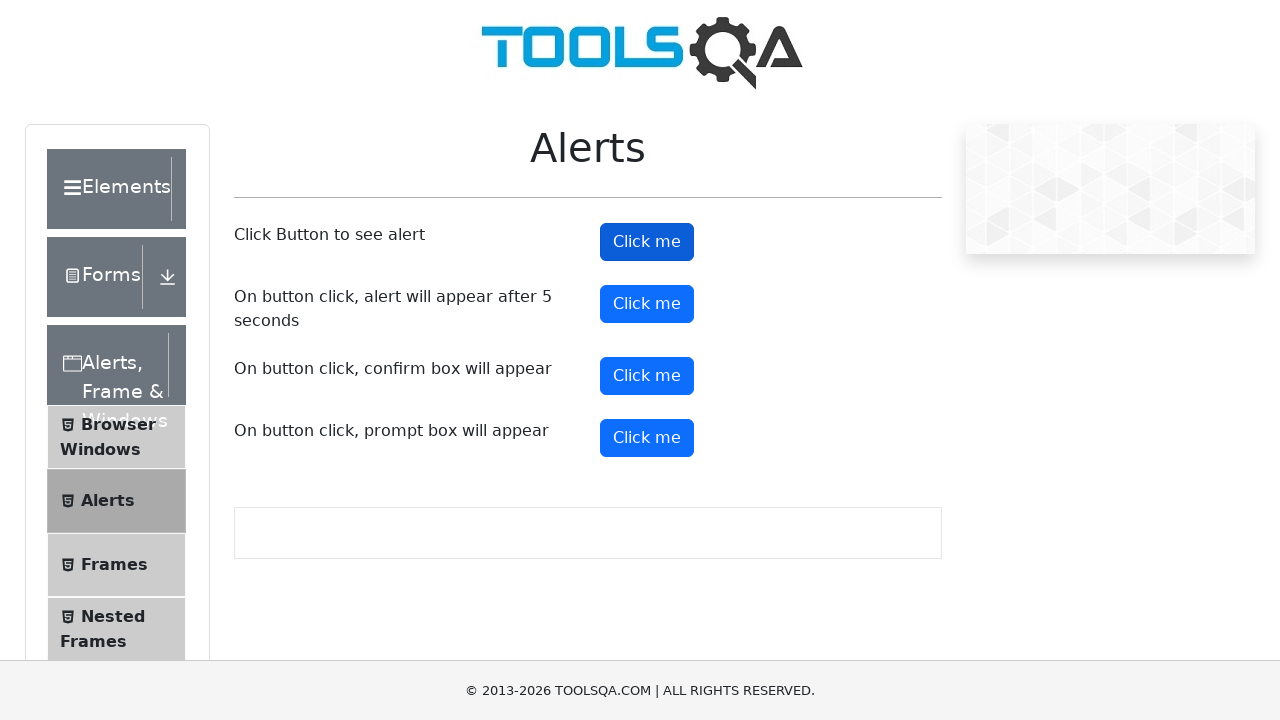

Clicked button to trigger delayed alert at (647, 304) on #timerAlertButton
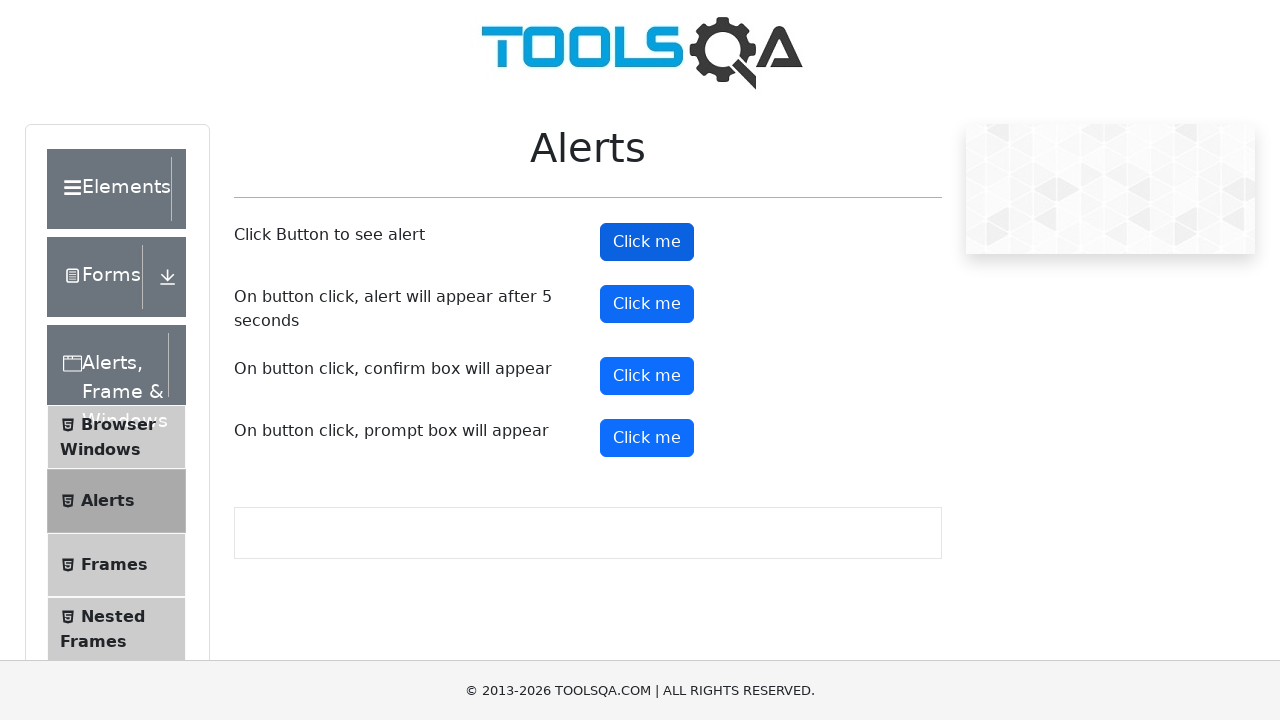

Waited 6 seconds for delayed alert to appear and be accepted
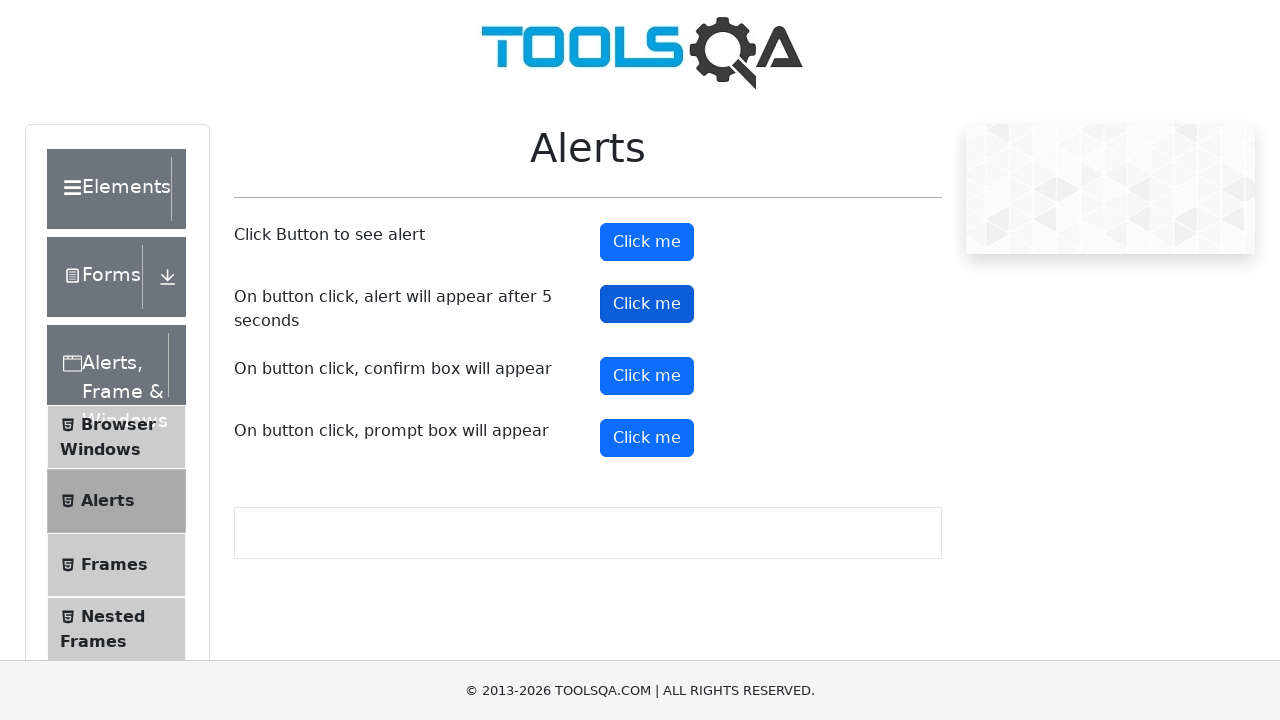

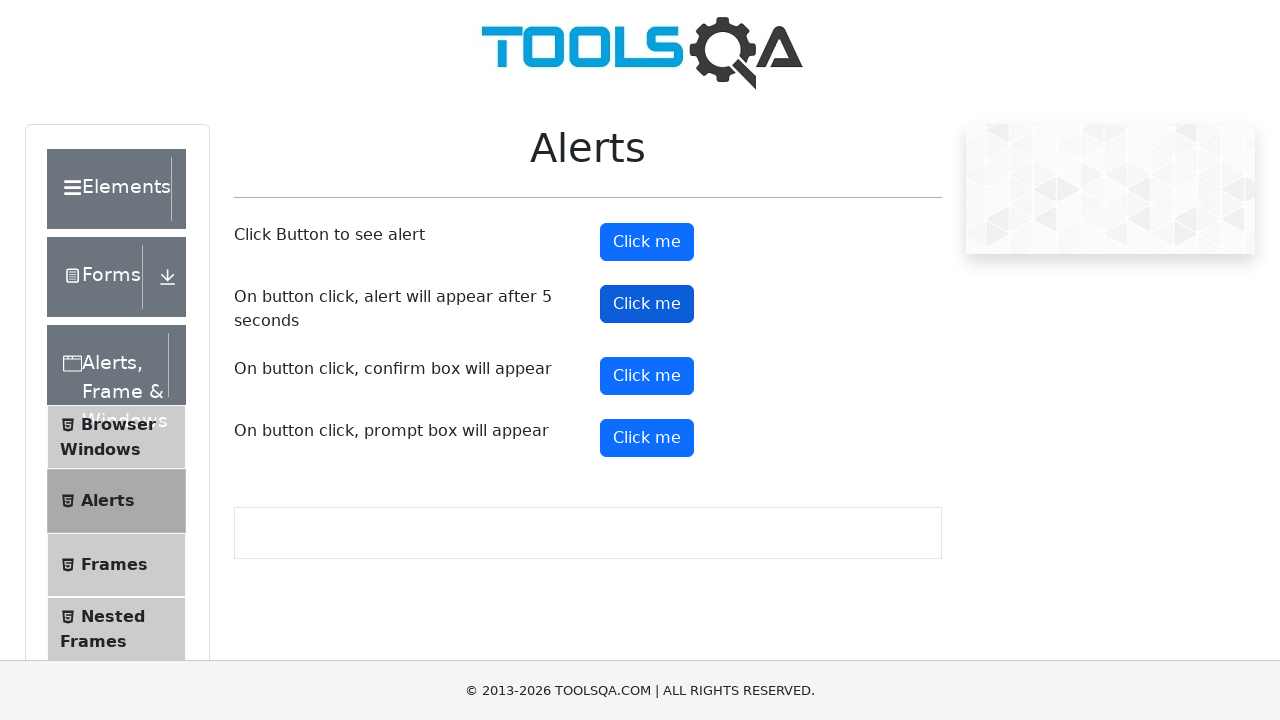